Tests JavaScript prompt alert functionality by clicking to trigger a prompt box, entering text into it, and accepting the alert

Starting URL: https://demo.automationtesting.in/Alerts.html

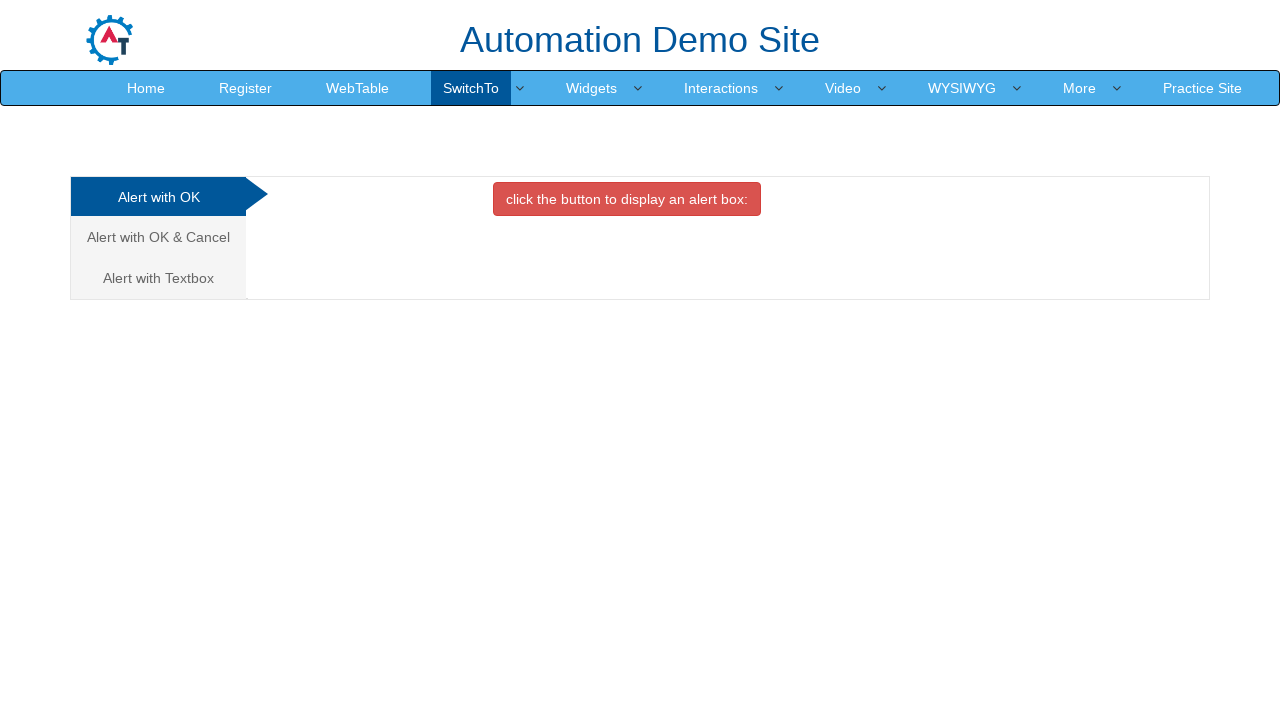

Clicked on 'Alert with Textbox' tab at (158, 278) on xpath=//a[contains(text(),'Alert with Textbox ')]
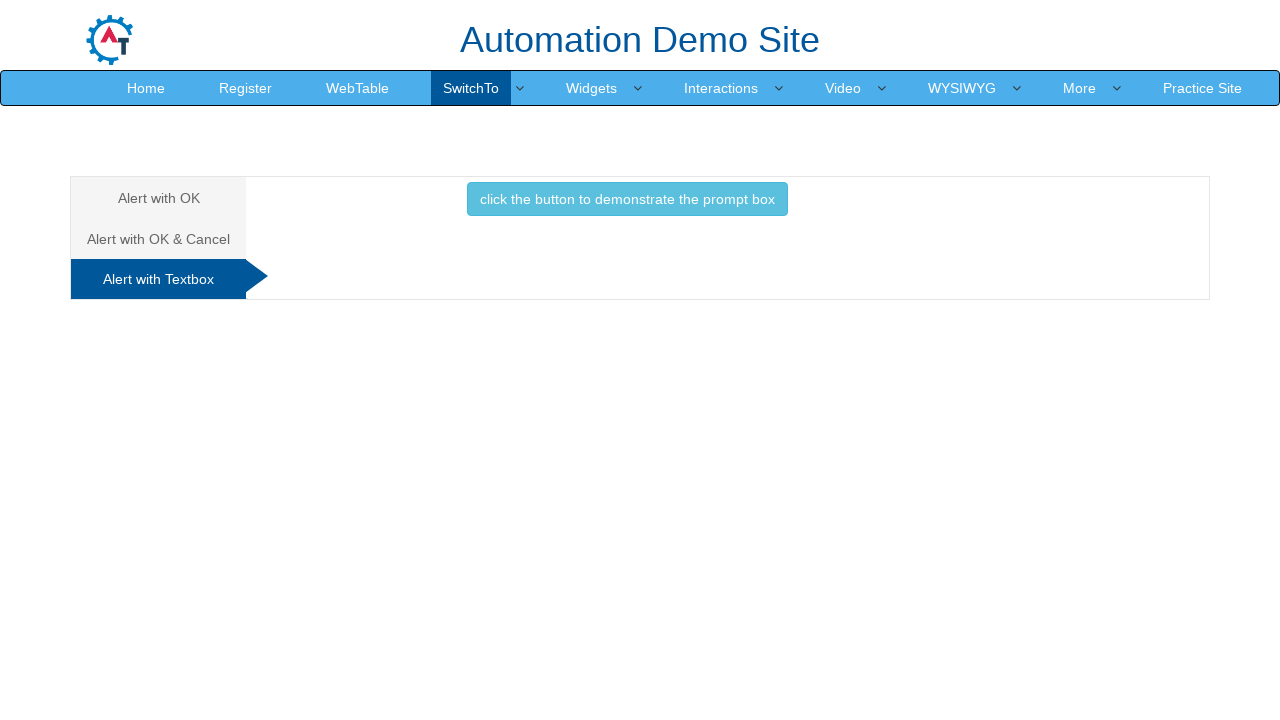

Clicked button to trigger the prompt box at (627, 199) on xpath=//button[contains(text(),'click the button to demonstrate the prompt box '
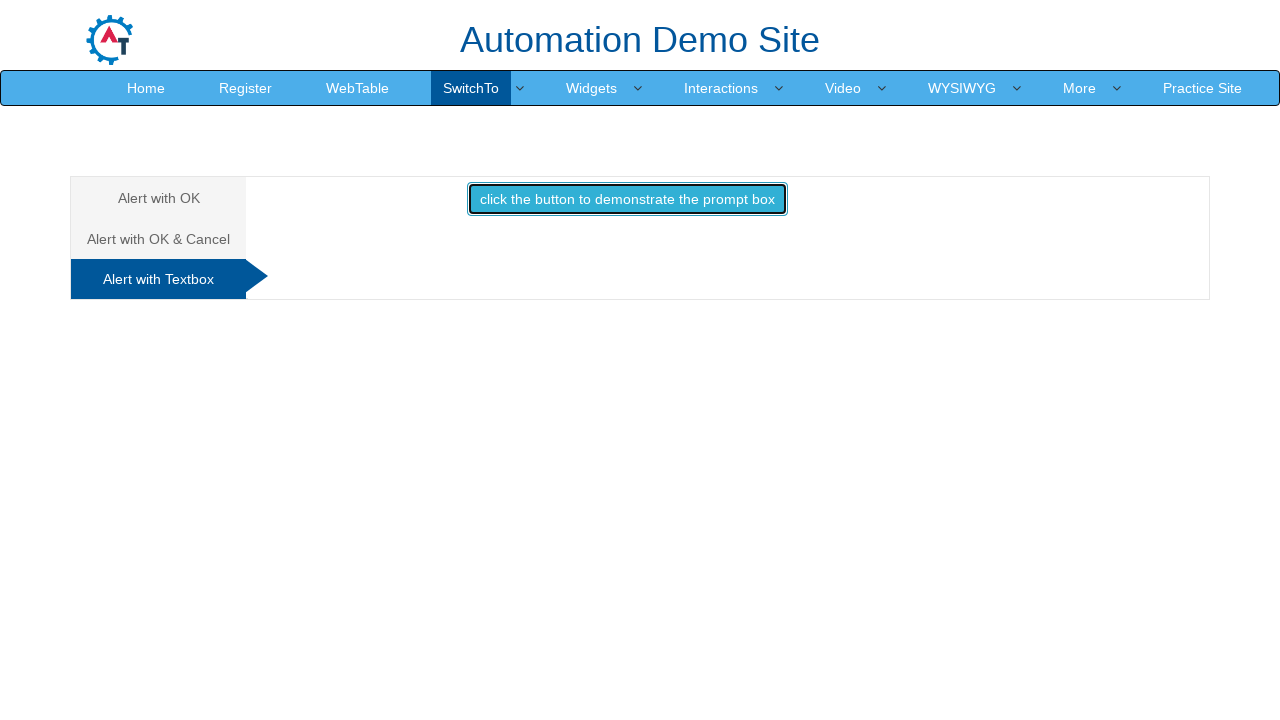

Set up dialog handler to accept prompt with 'Java'
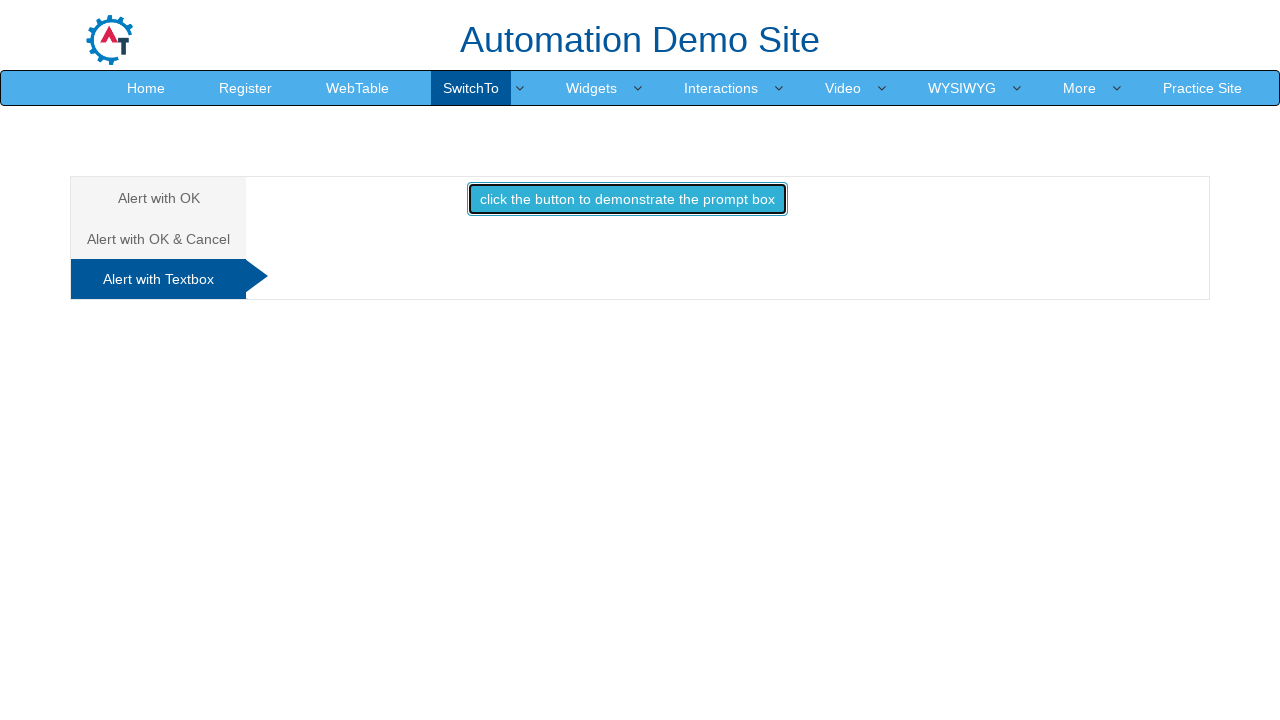

Re-clicked button to trigger the prompt dialog at (627, 199) on xpath=//button[contains(text(),'click the button to demonstrate the prompt box '
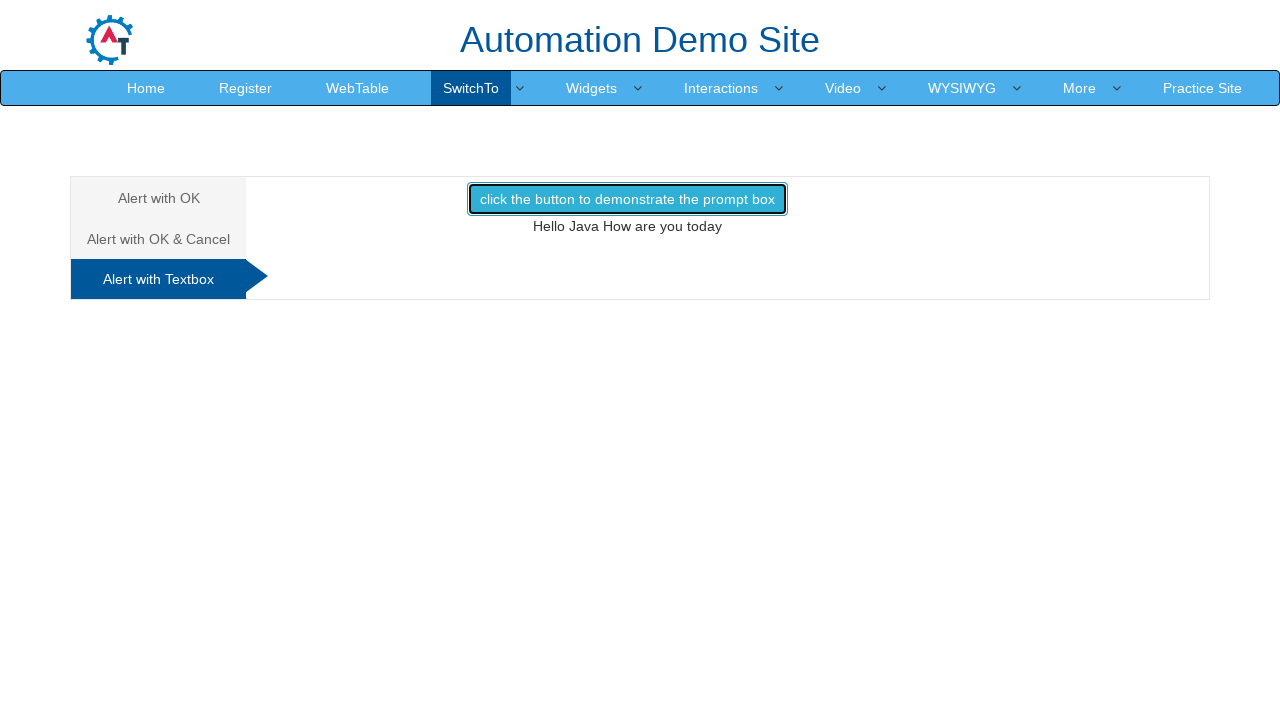

Waited for dialog to be processed
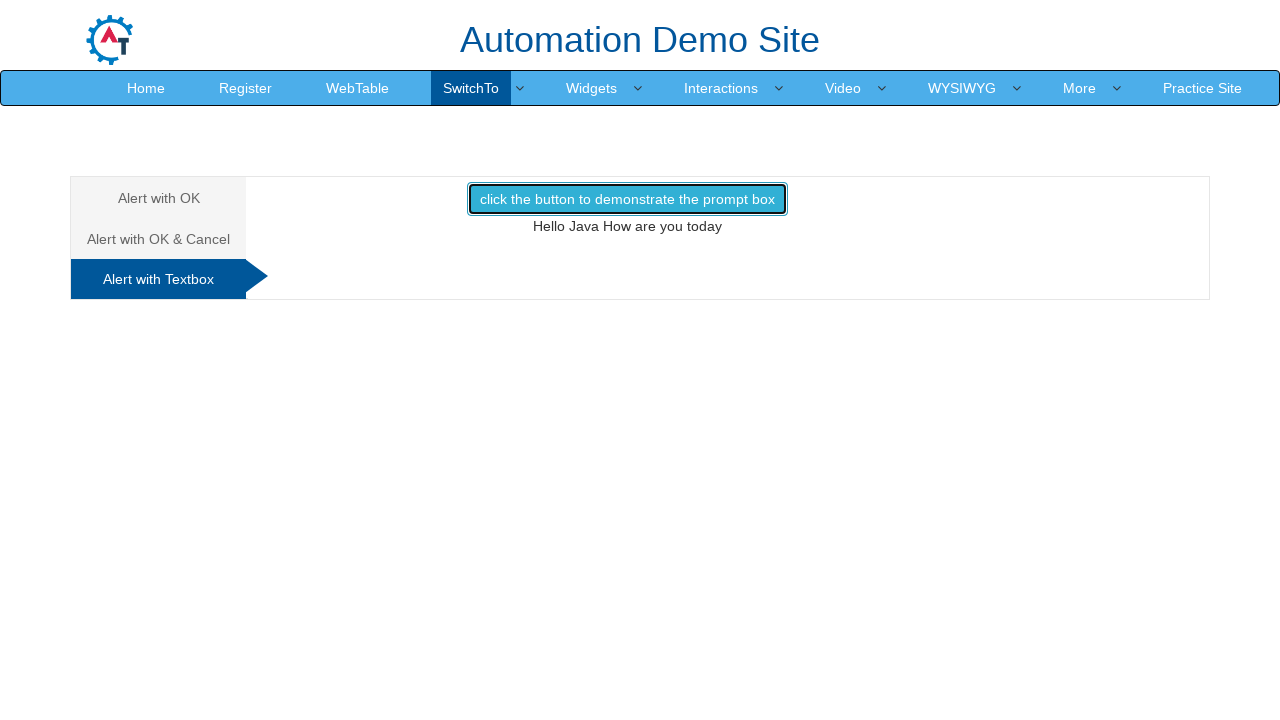

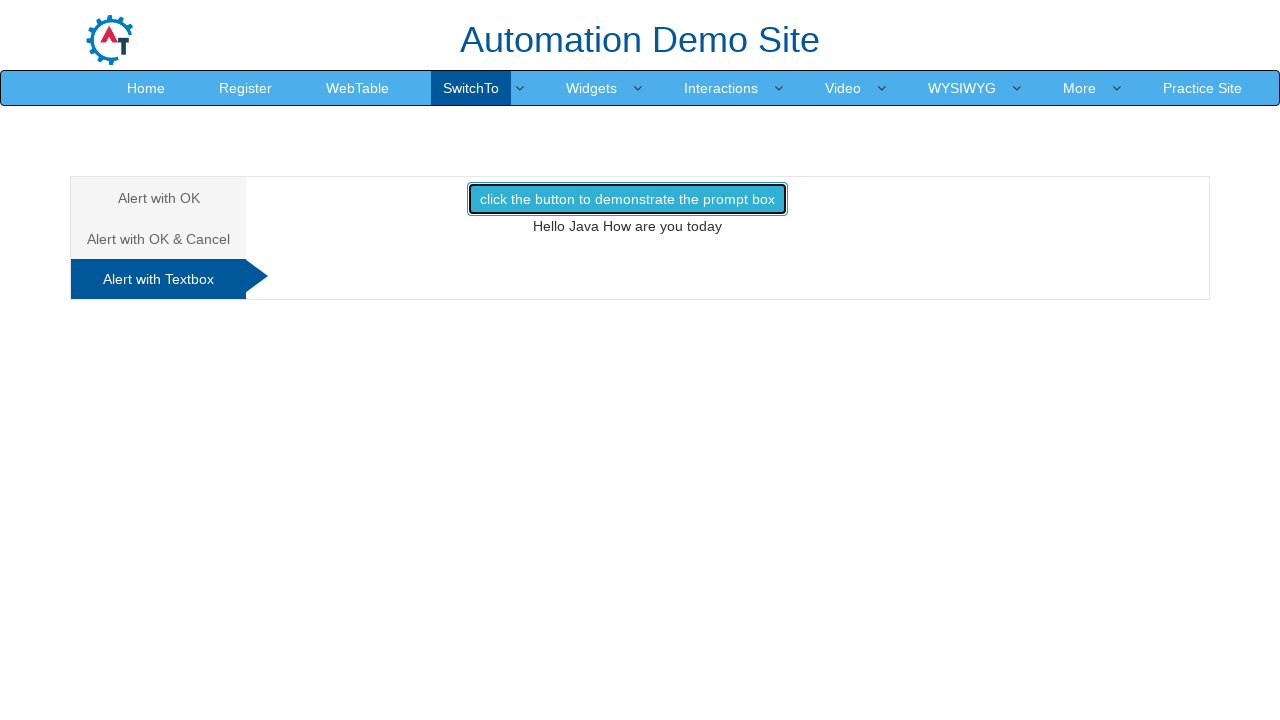